Tests Bitcoin to EUR currency conversion by entering an amount and clicking the convert button

Starting URL: https://it.coinmill.com/BTC_EUR.html

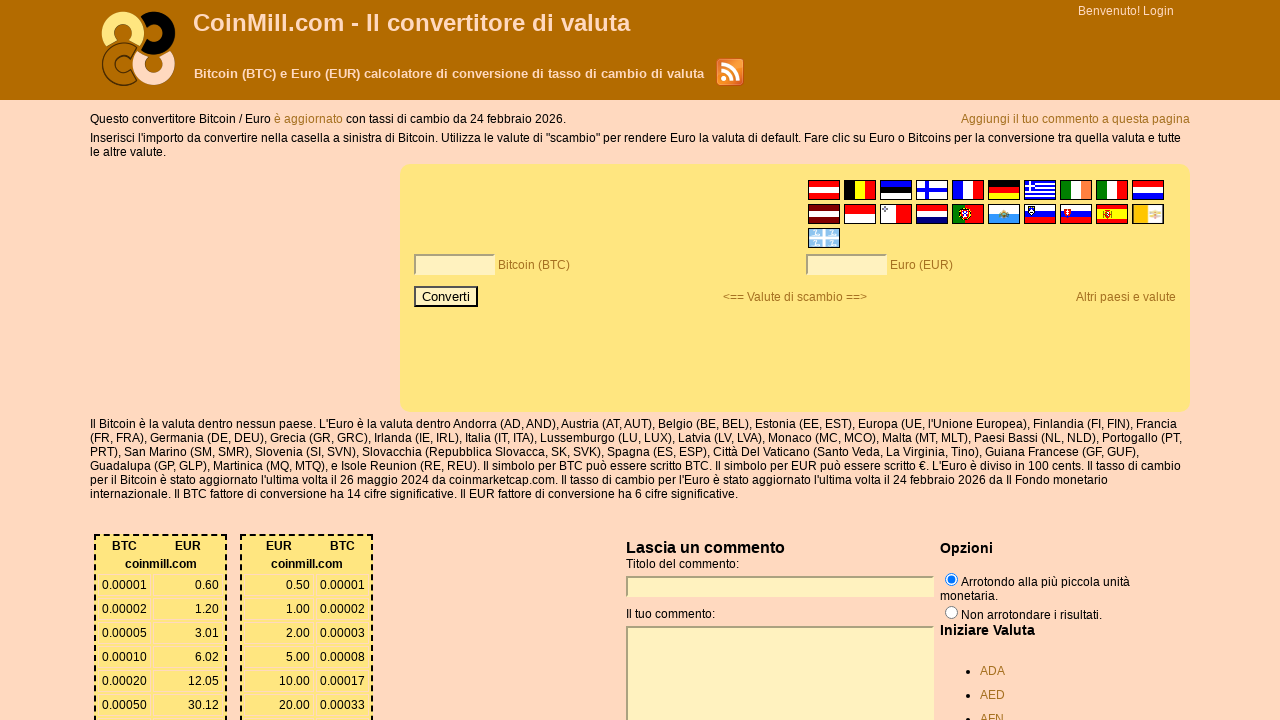

Entered amount '1' in the Bitcoin input field on xpath=/html/body/div[1]/div[3]/div/form/table[1]/tbody/tr[2]/td[1]/div/input
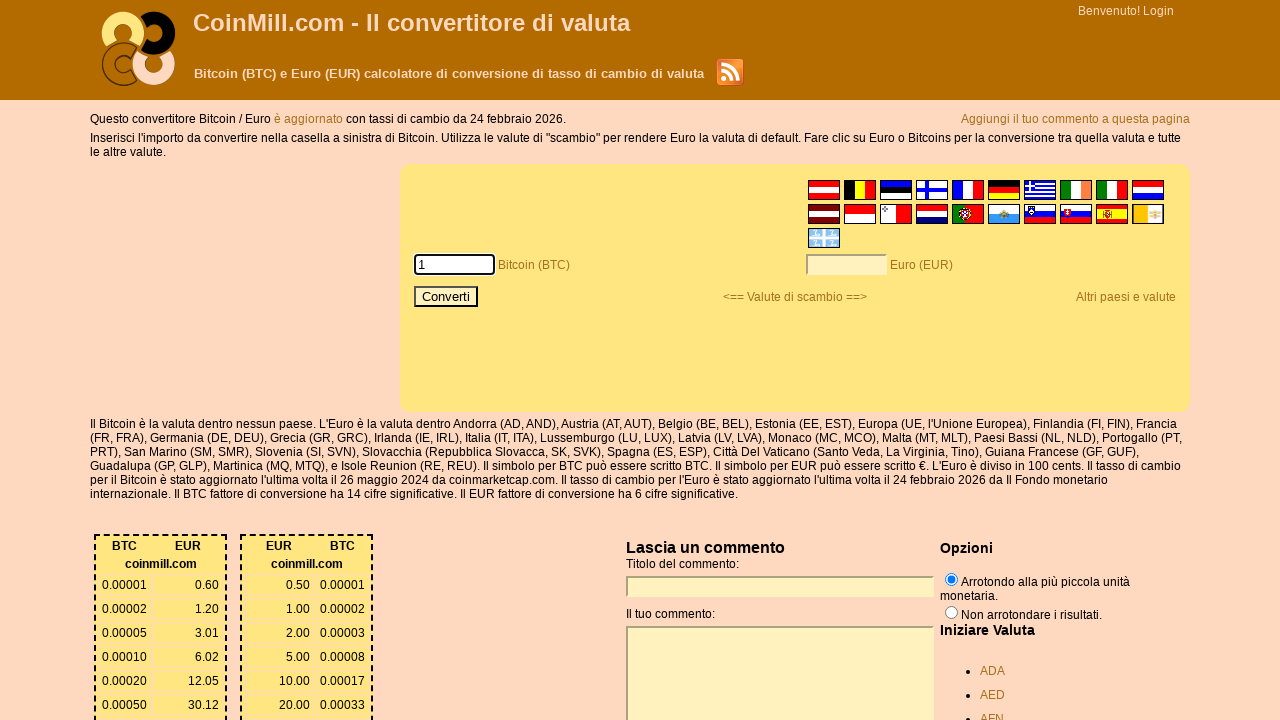

Clicked the convert button to convert BTC to EUR at (446, 297) on xpath=/html/body/div[1]/div[3]/div/form/table[2]/tbody/tr/td[1]/input
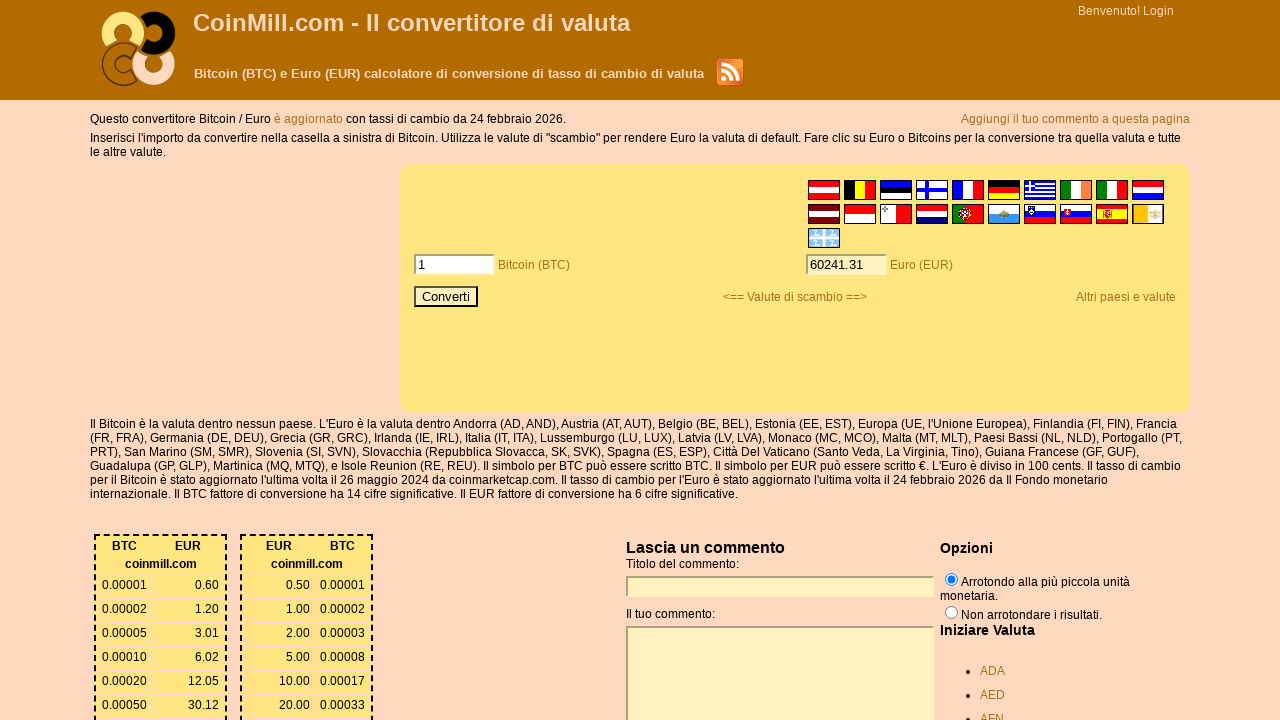

Waited 1 second for conversion result to appear
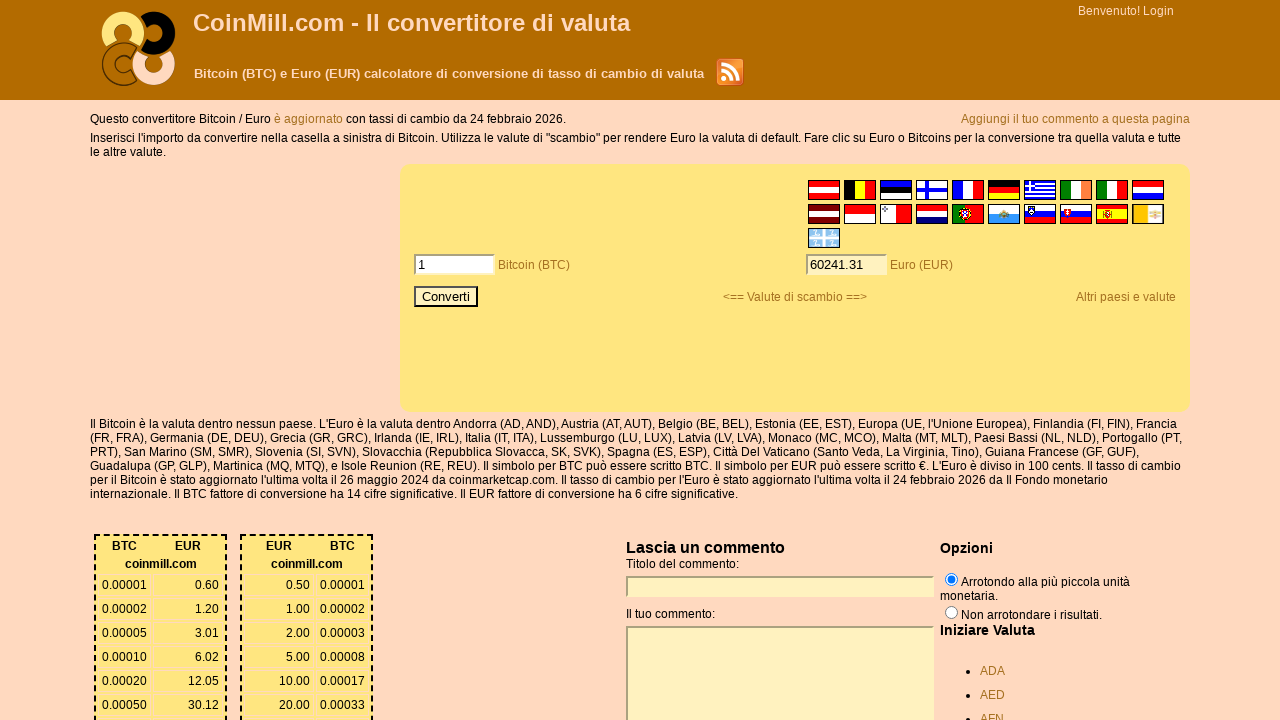

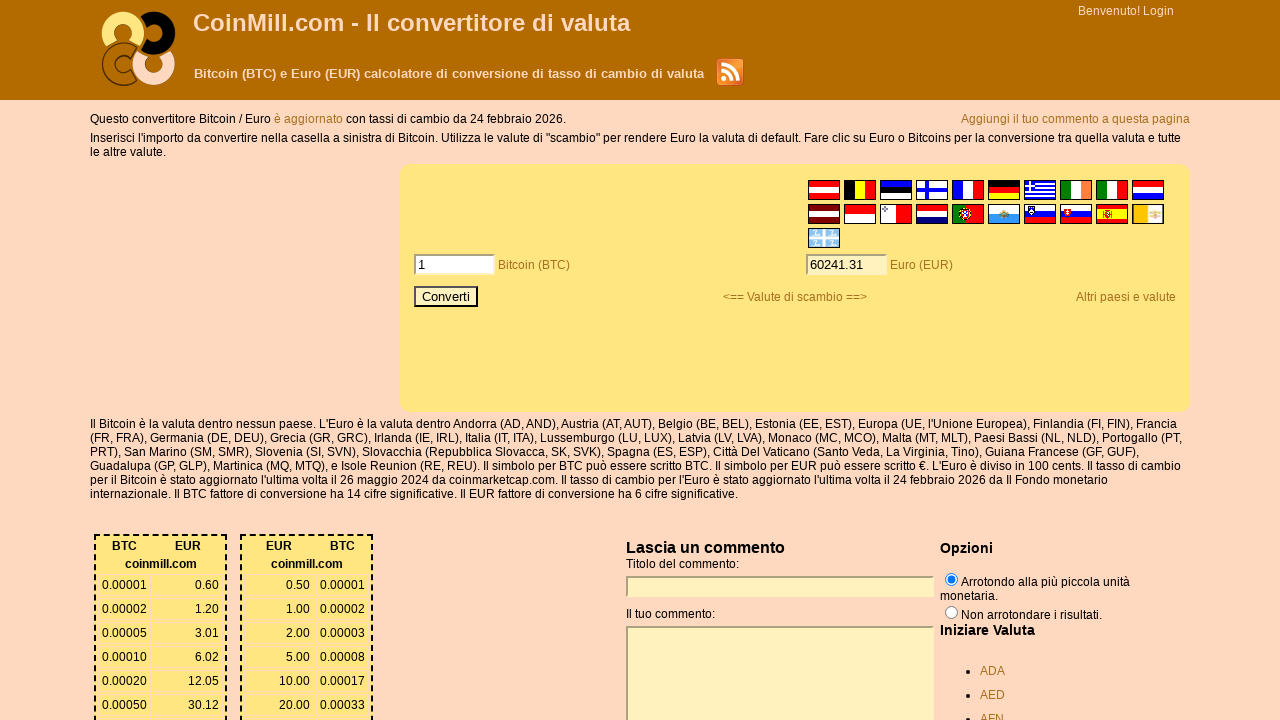